Tests login form validation by entering only a username without password and verifying the "Password is required" error message appears

Starting URL: https://www.saucedemo.com

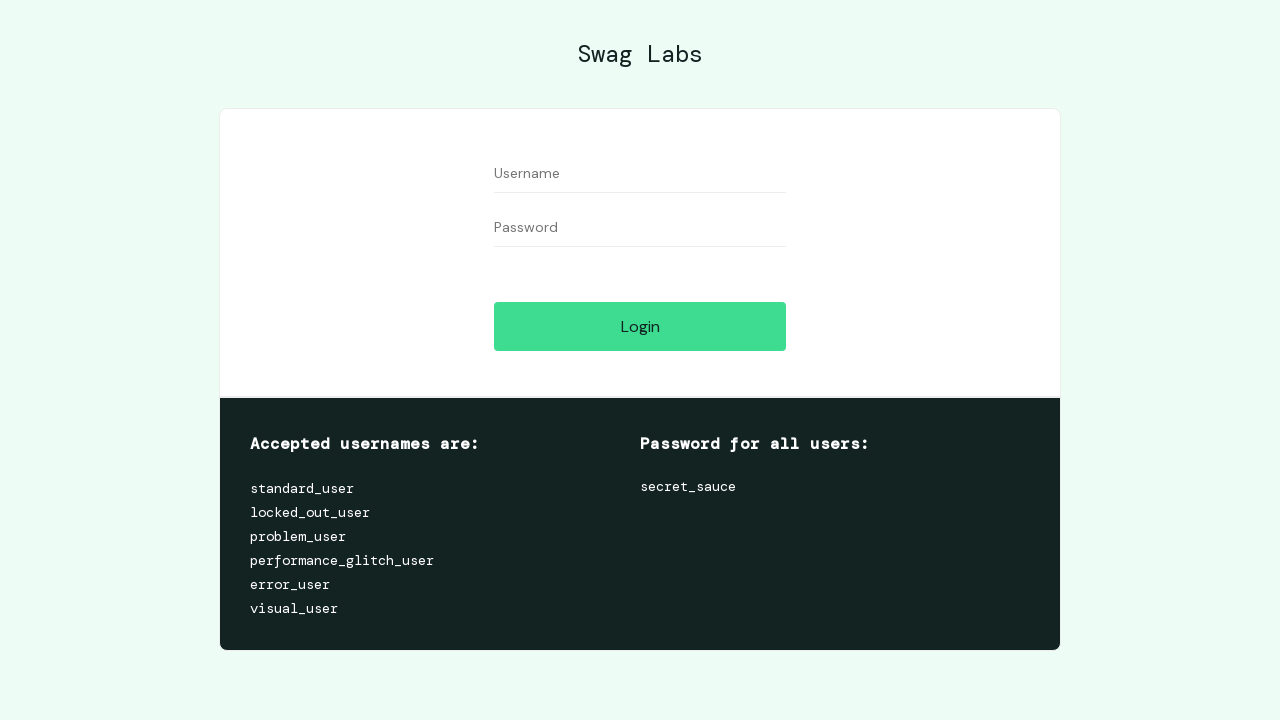

Entered username 'standard_user' in username field on input[data-test='username'], #user-name
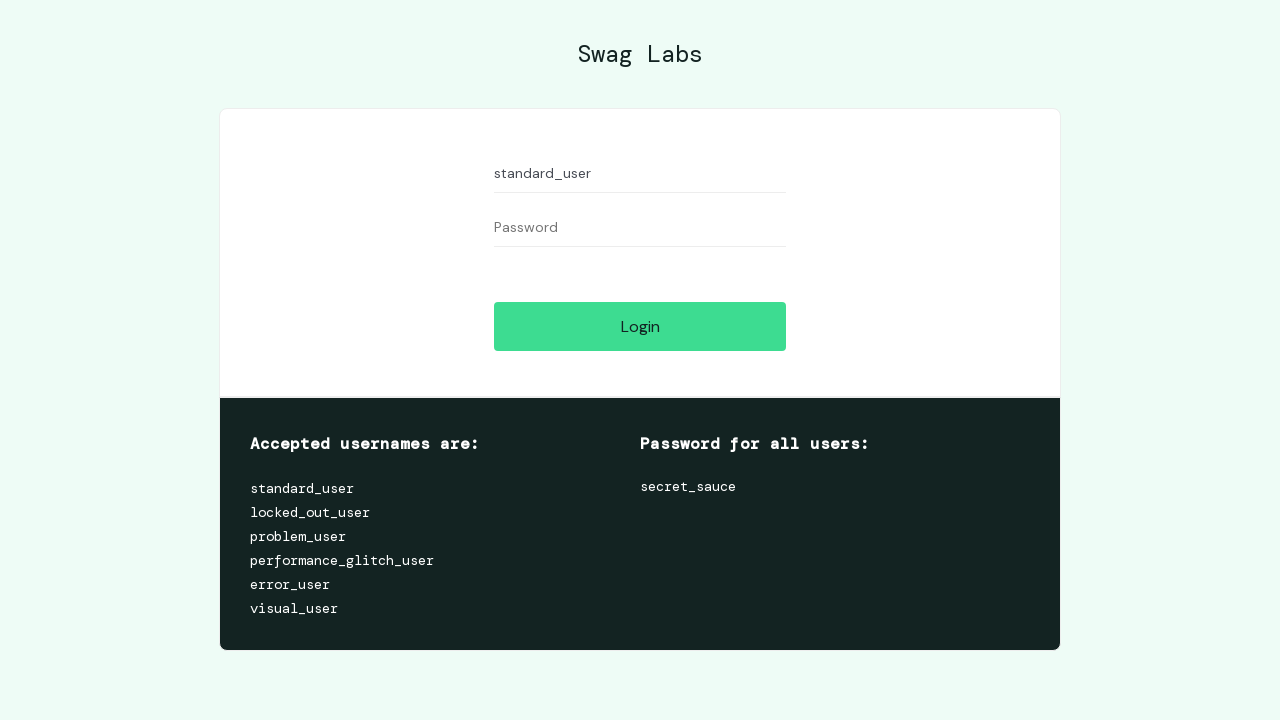

Clicked Login button without entering password at (640, 326) on input[type='submit'], button[type='submit'], #login-button
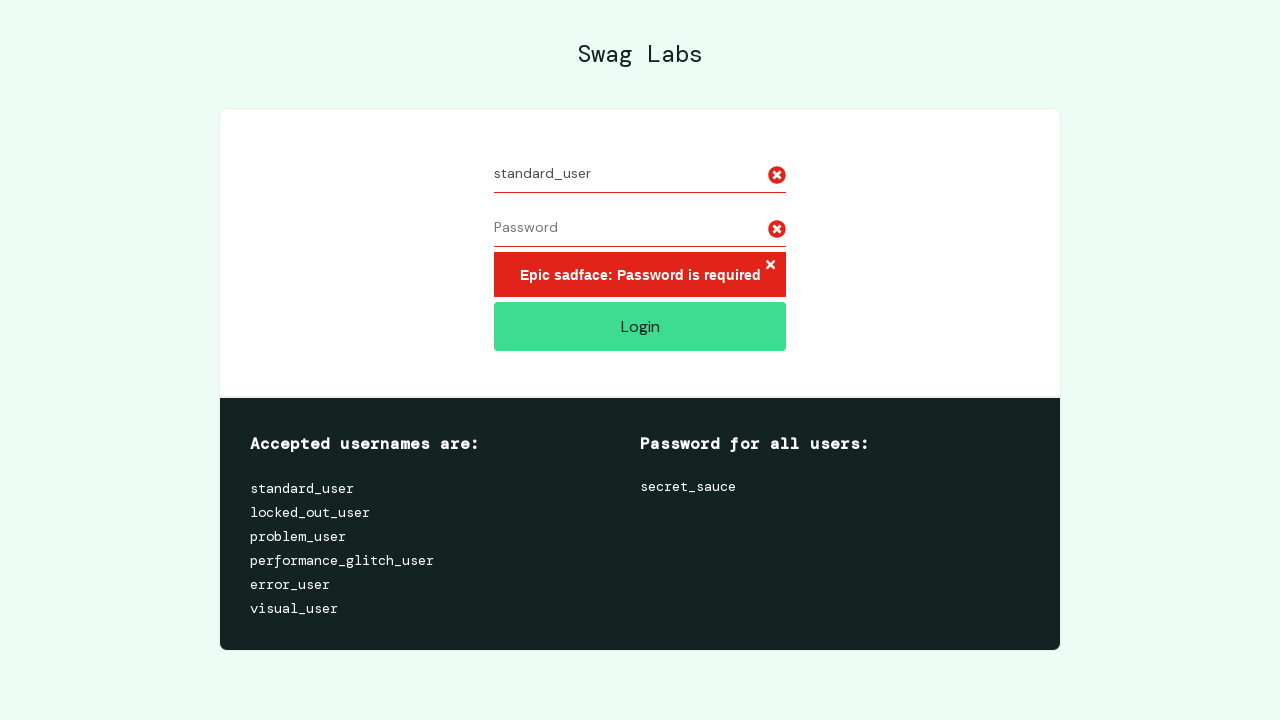

Password required error message appeared
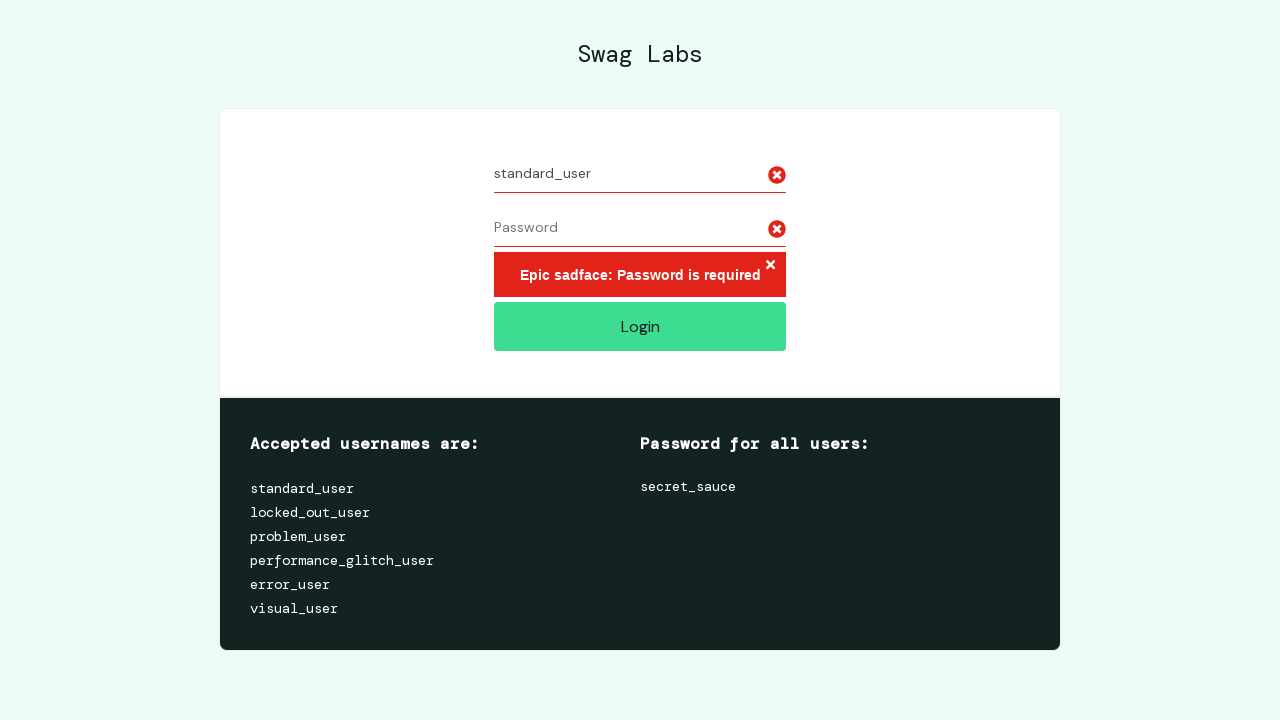

Retrieved error message text: 'Epic sadface: Password is required'
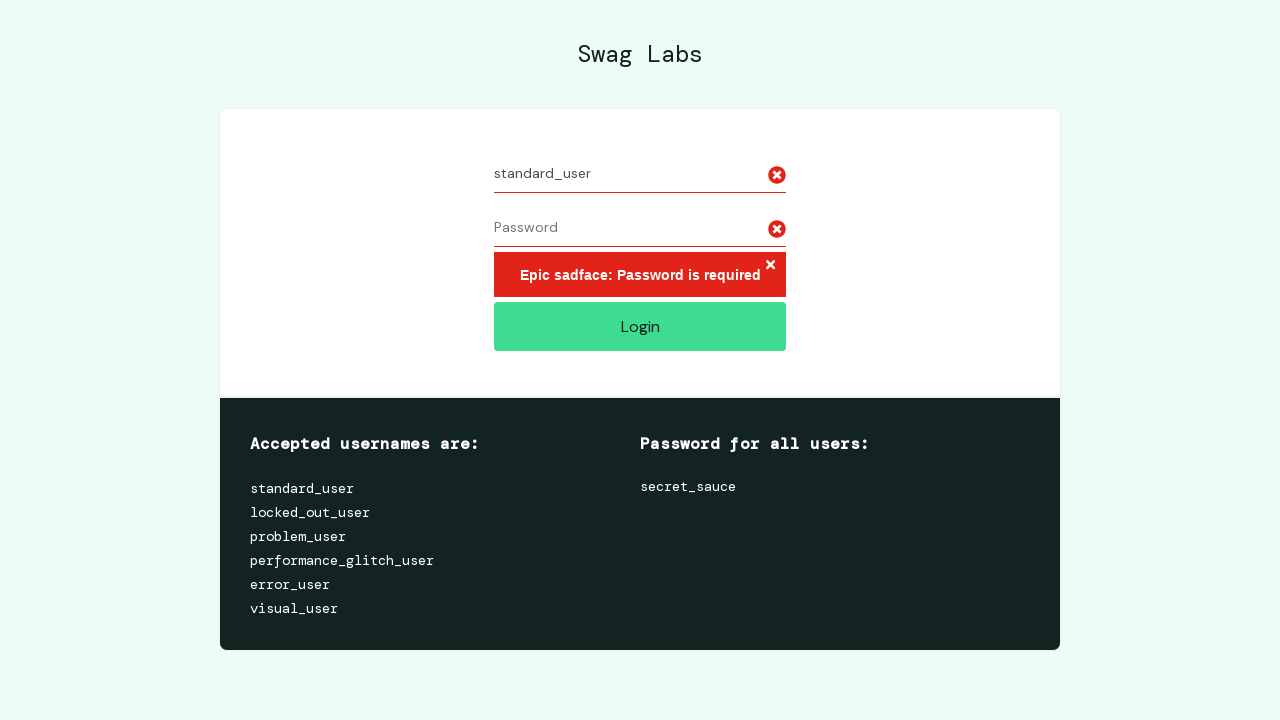

Verified that error message contains 'Password is required'
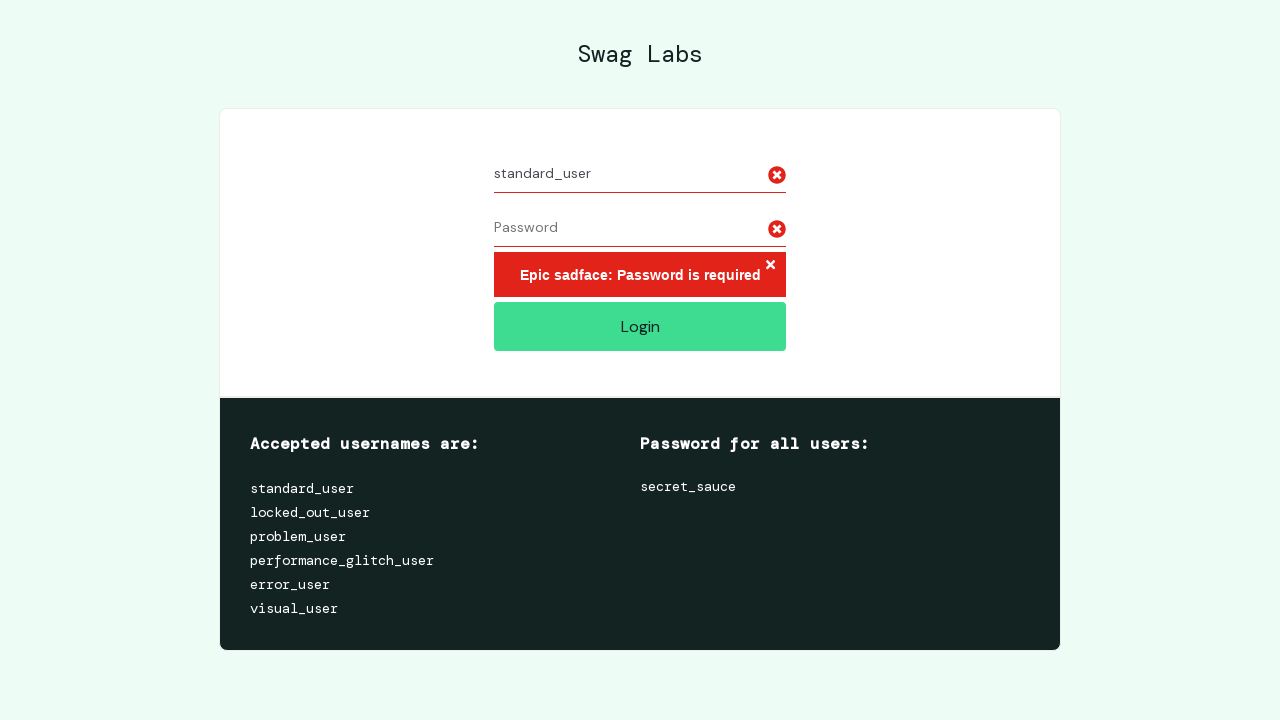

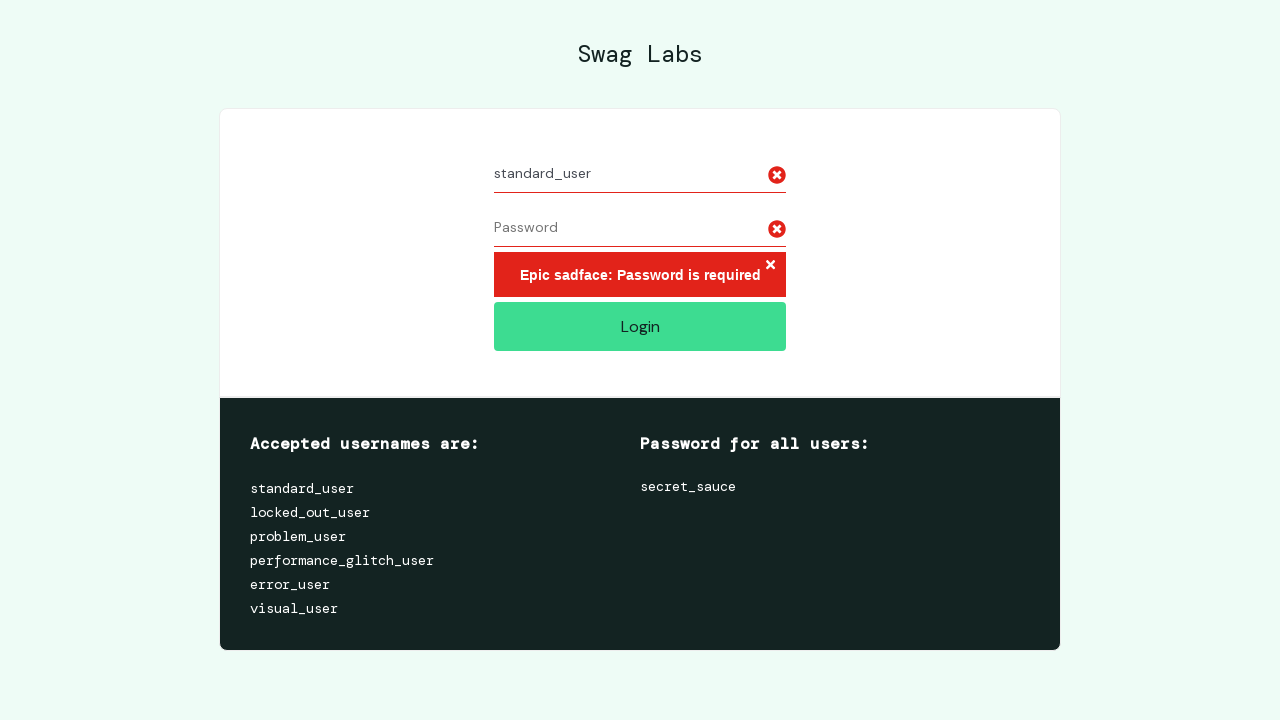